Tests React Semantic UI dropdown selection by selecting different names from the dropdown

Starting URL: https://react.semantic-ui.com/maximize/dropdown-example-selection/

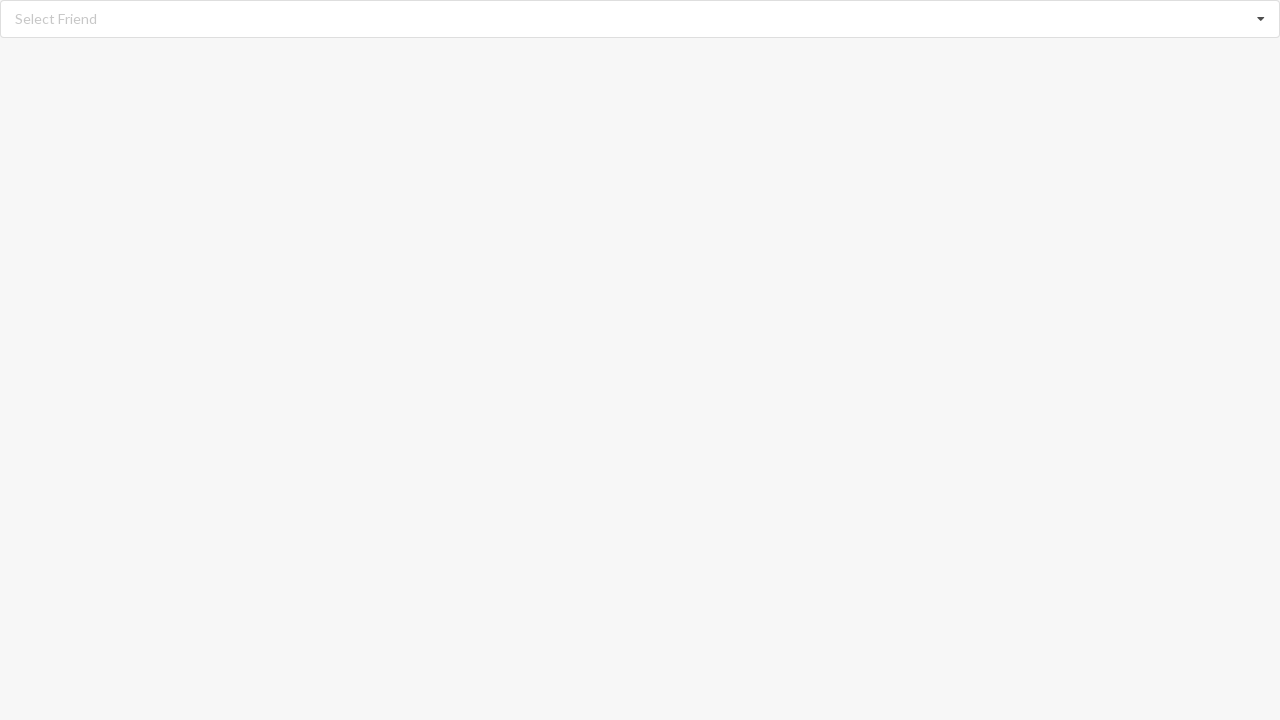

Clicked dropdown icon to open selection menu at (1261, 19) on i.icon
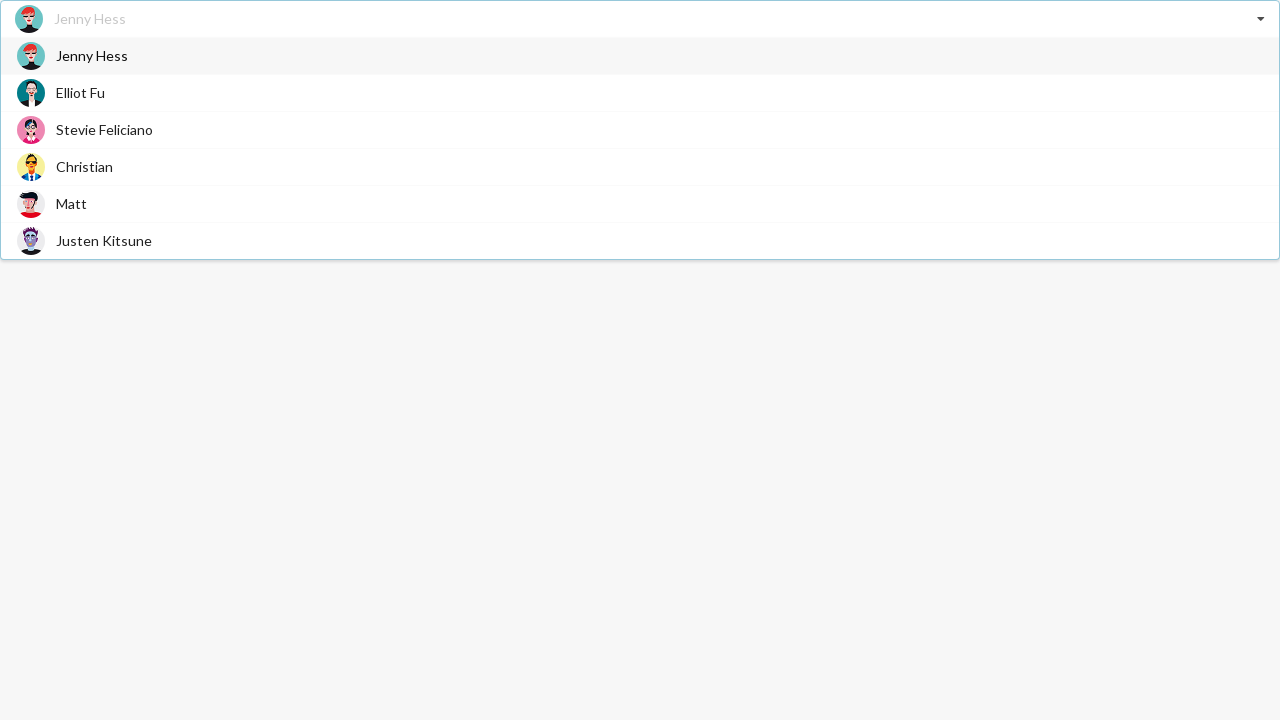

Dropdown menu items loaded
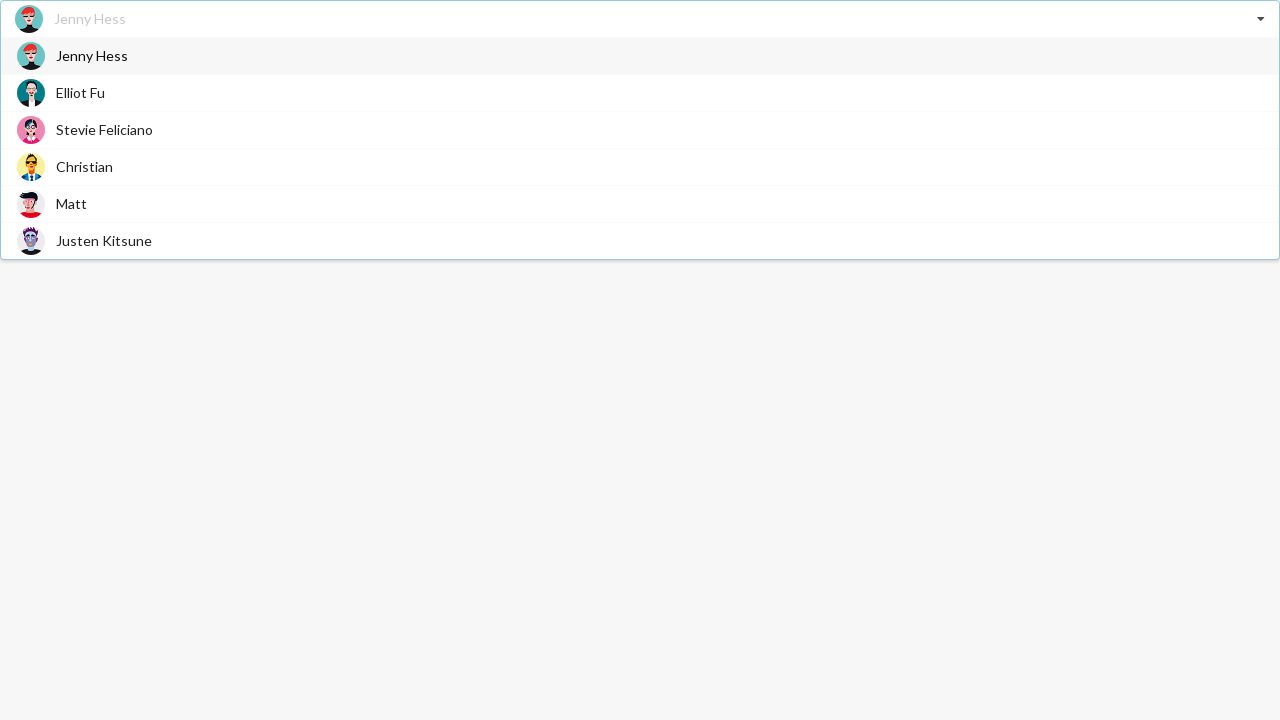

Selected 'Jenny Hess' from dropdown
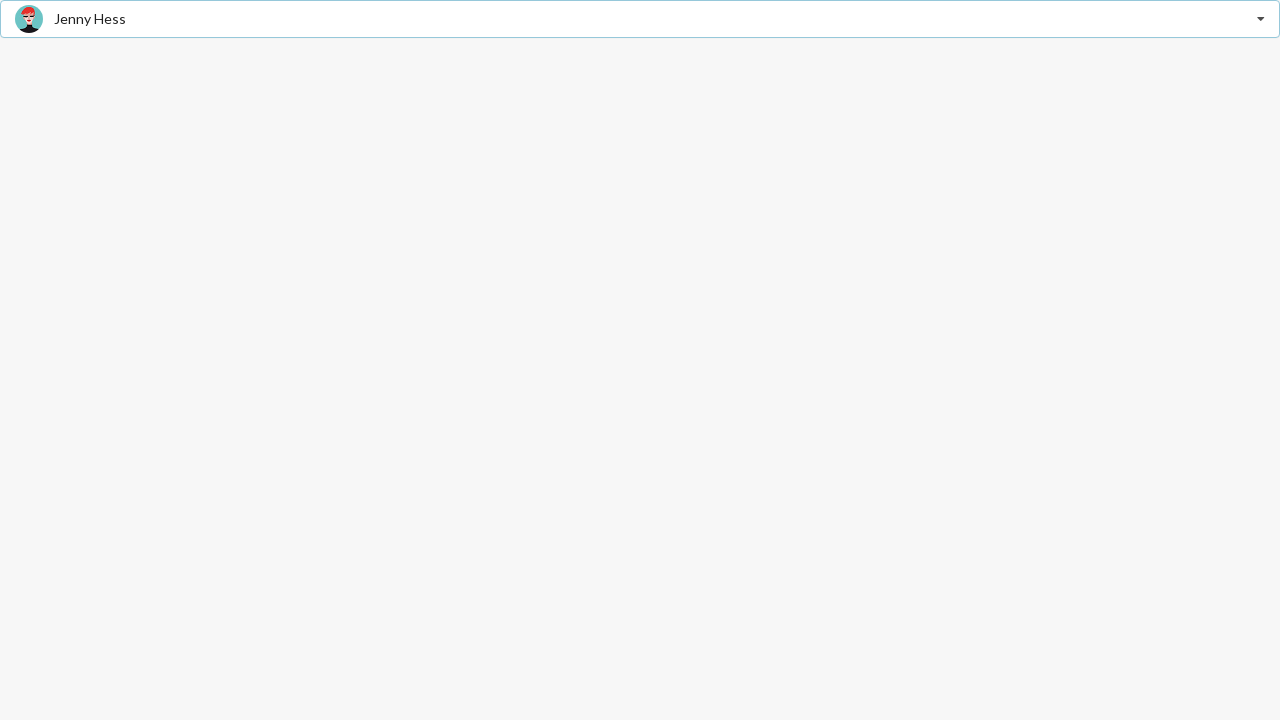

Verified 'Jenny Hess' is selected in dropdown
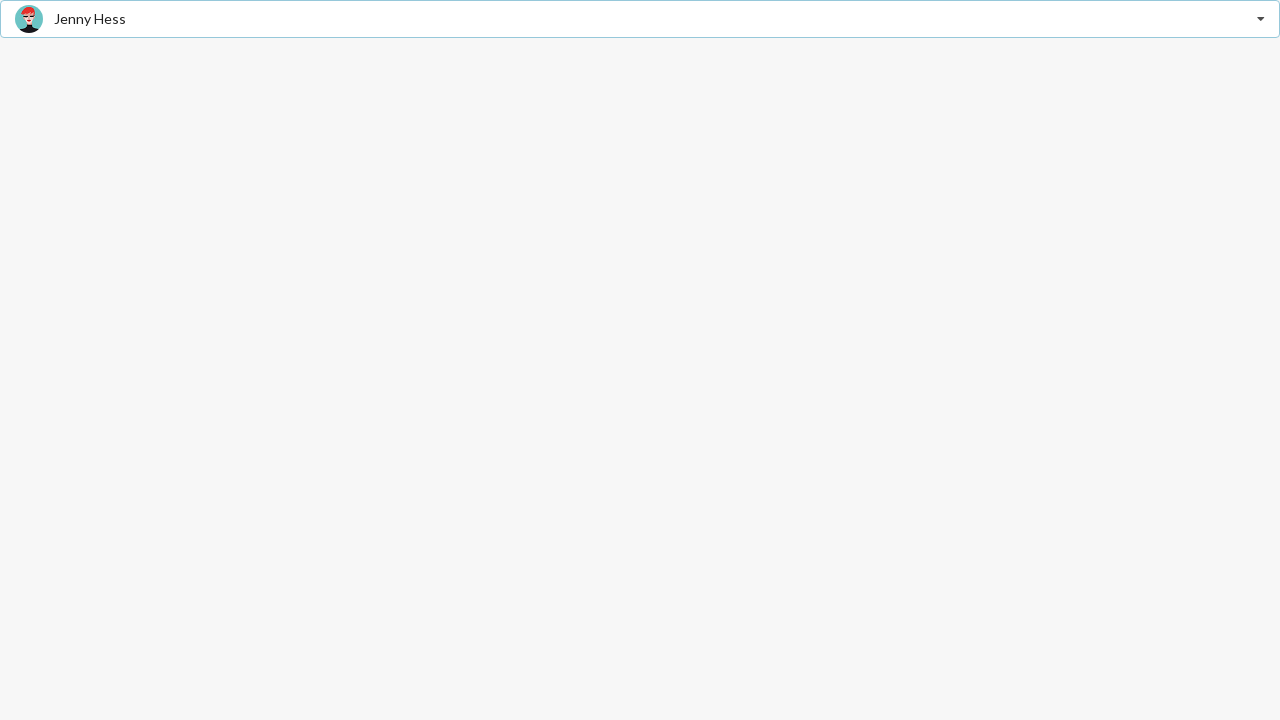

Clicked dropdown icon to open selection menu again at (1261, 19) on i.icon
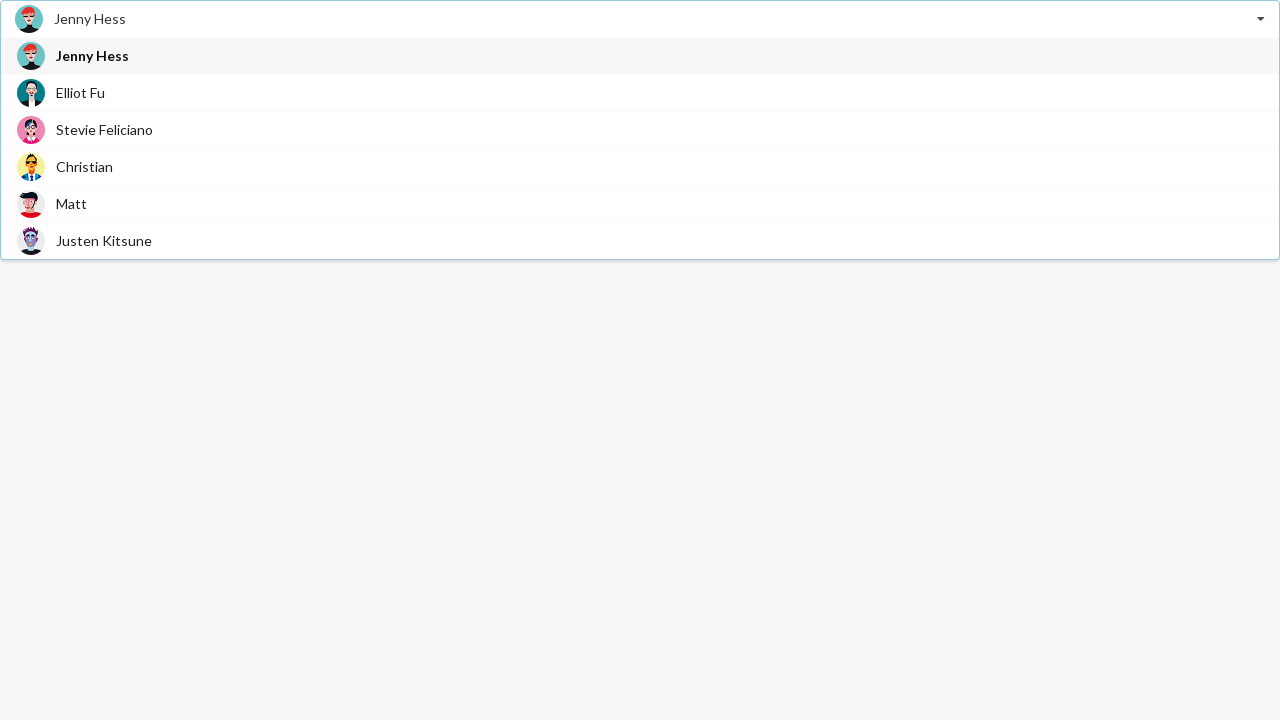

Dropdown menu items loaded for second selection
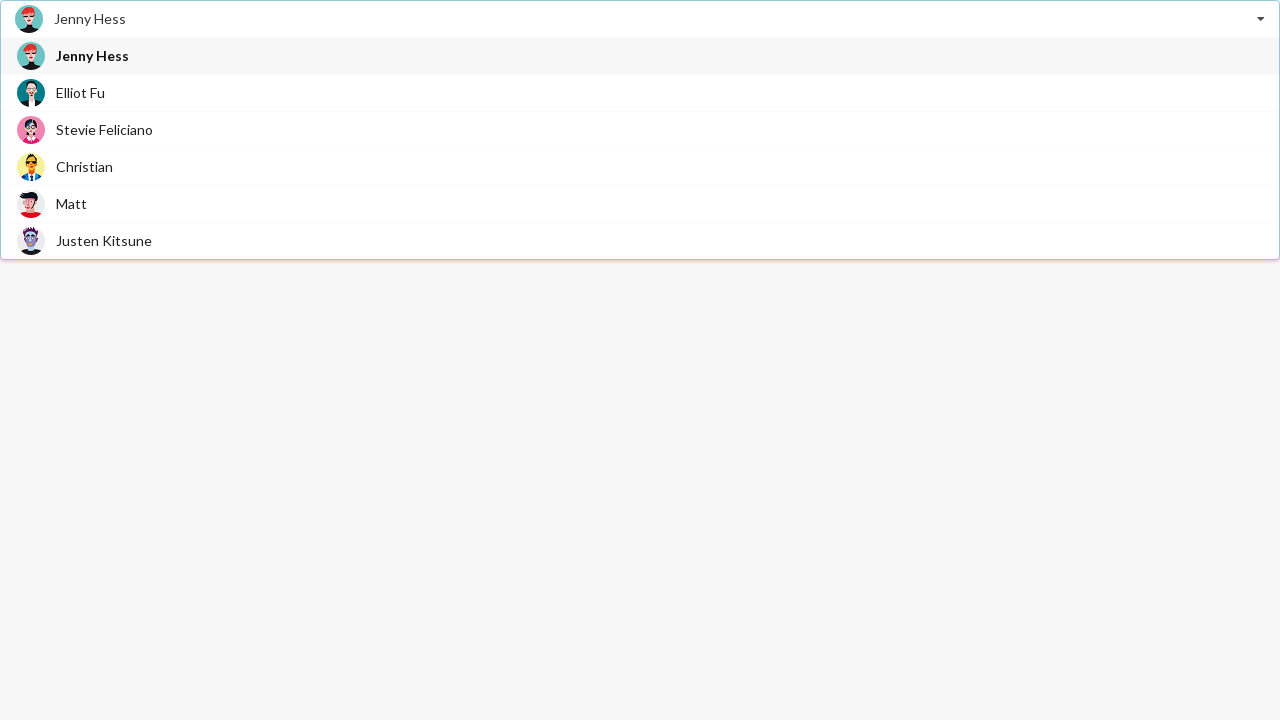

Selected 'Justen Kitsune' from dropdown
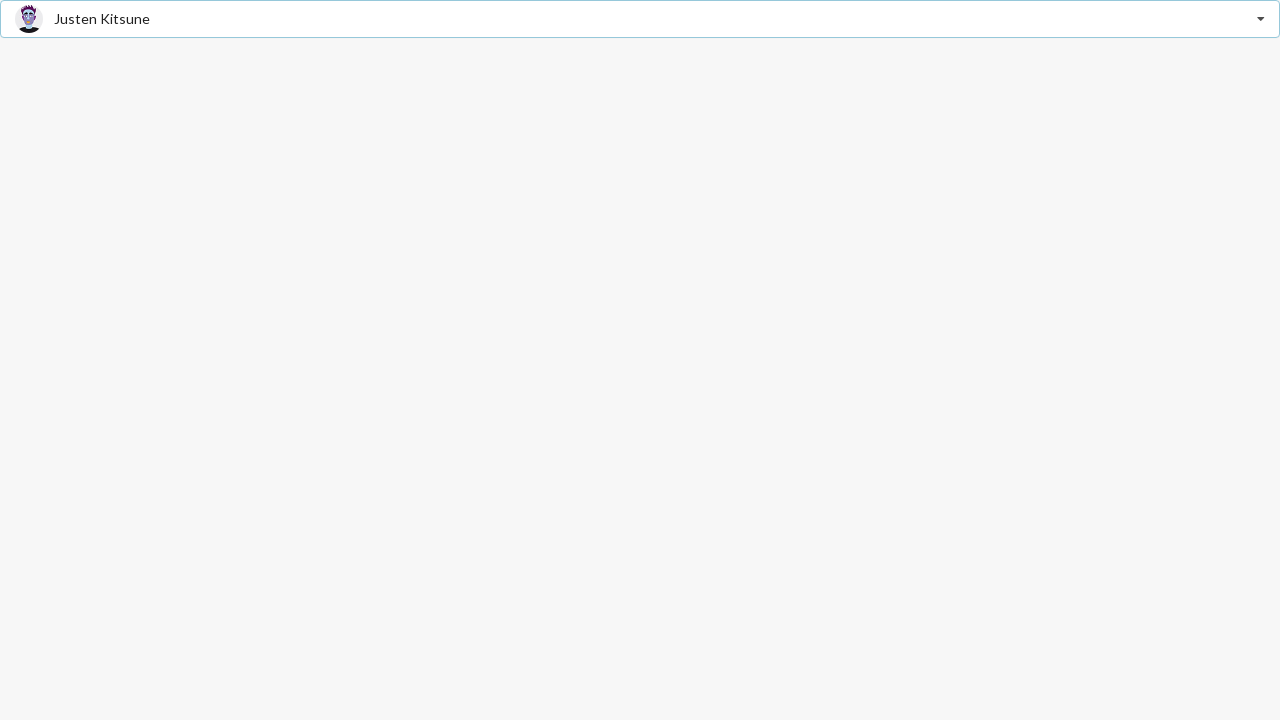

Verified 'Justen Kitsune' is selected in dropdown
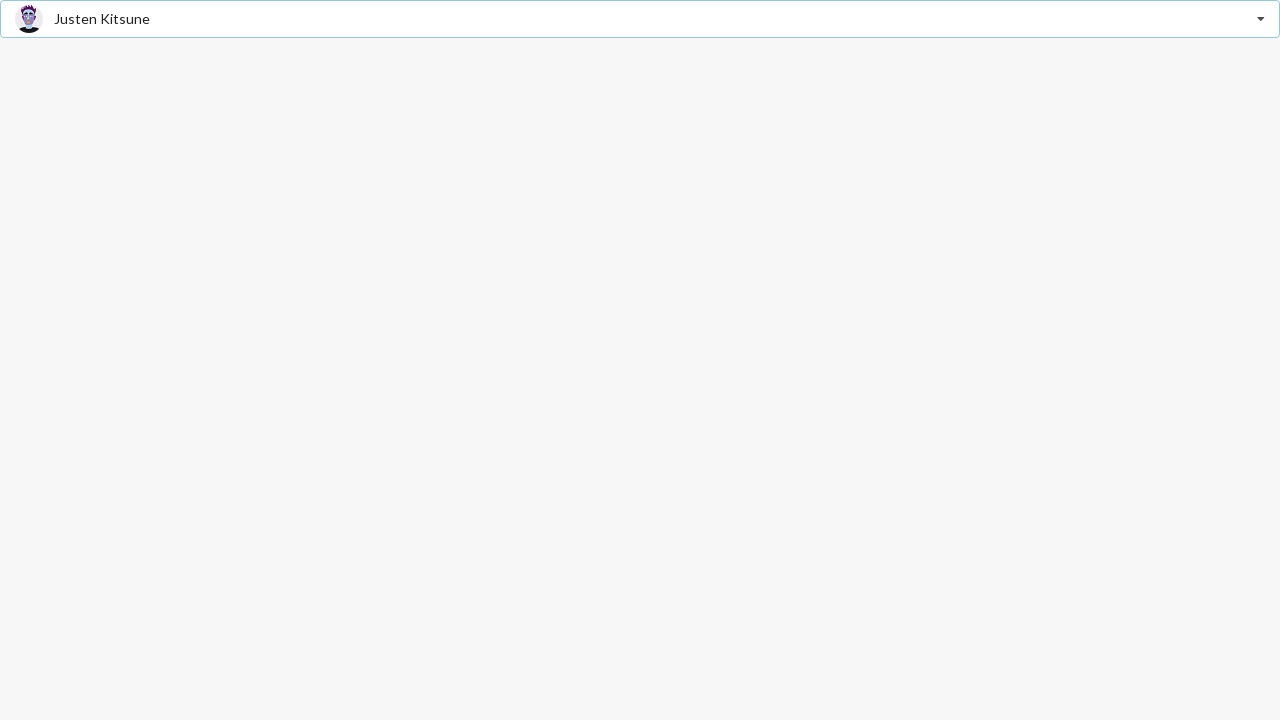

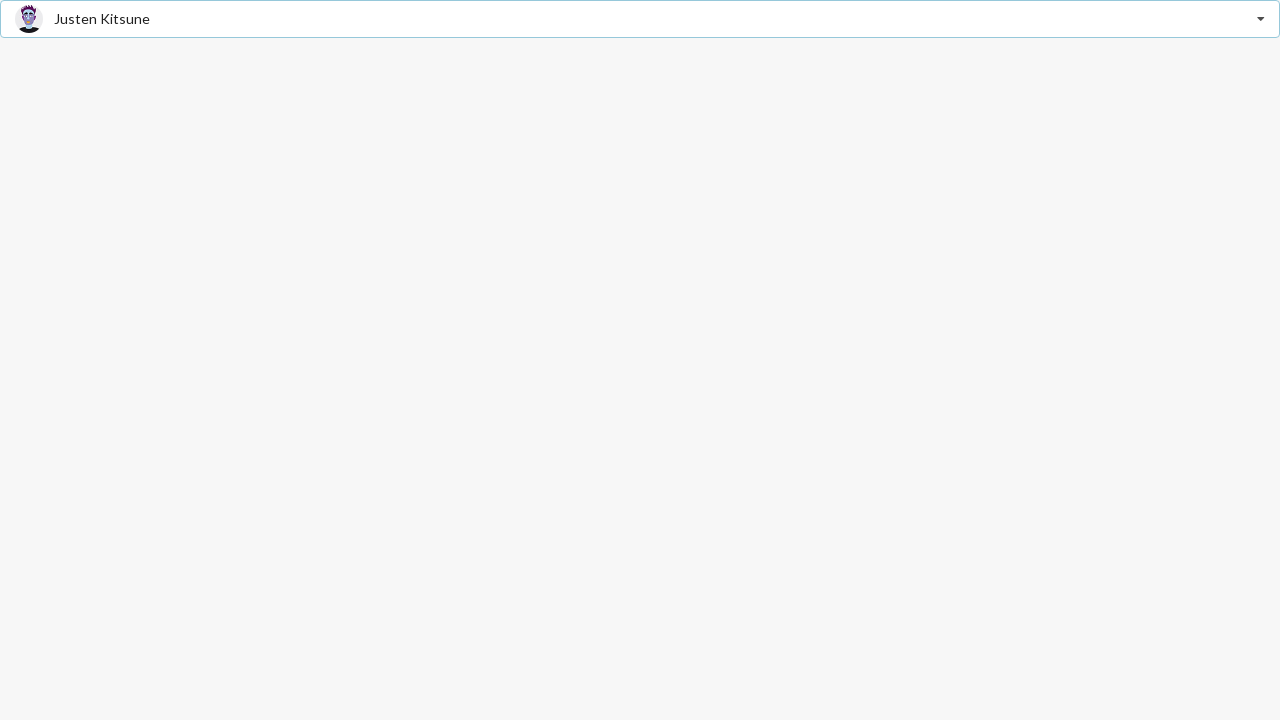